Tests dynamic click button and verifies the success message appears.

Starting URL: https://demoqa.com/buttons

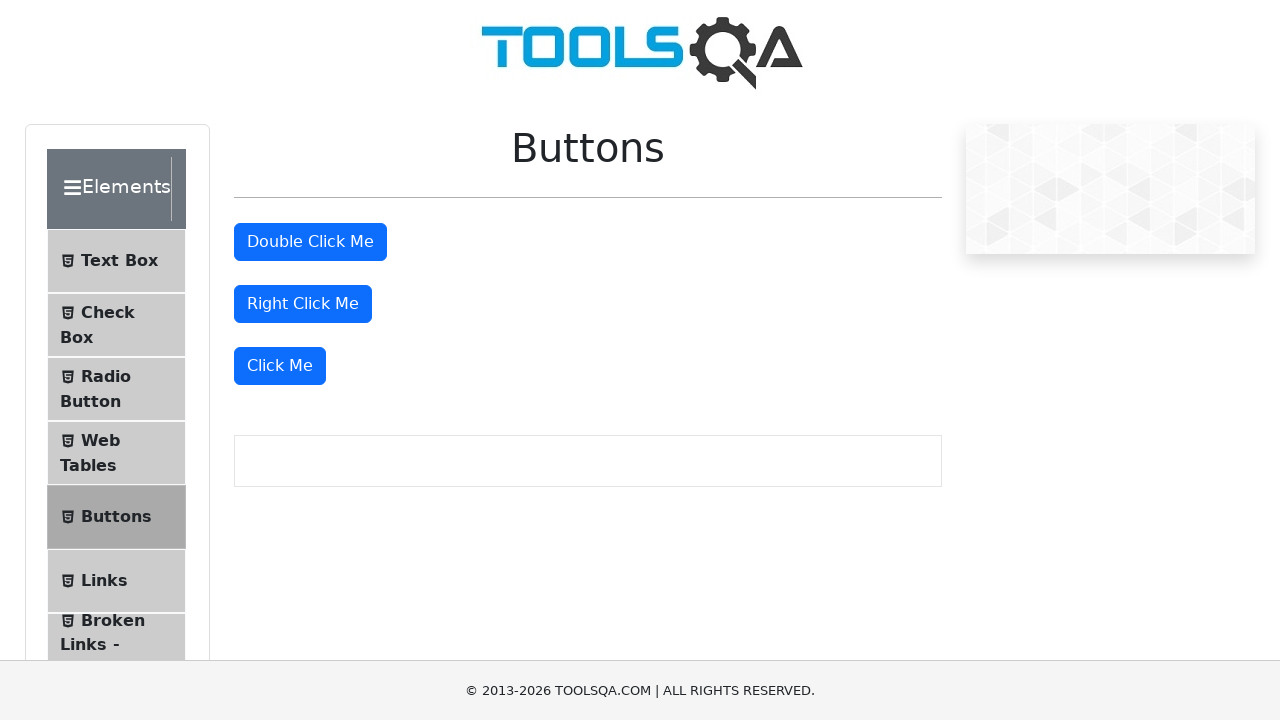

Navigated to https://demoqa.com/buttons
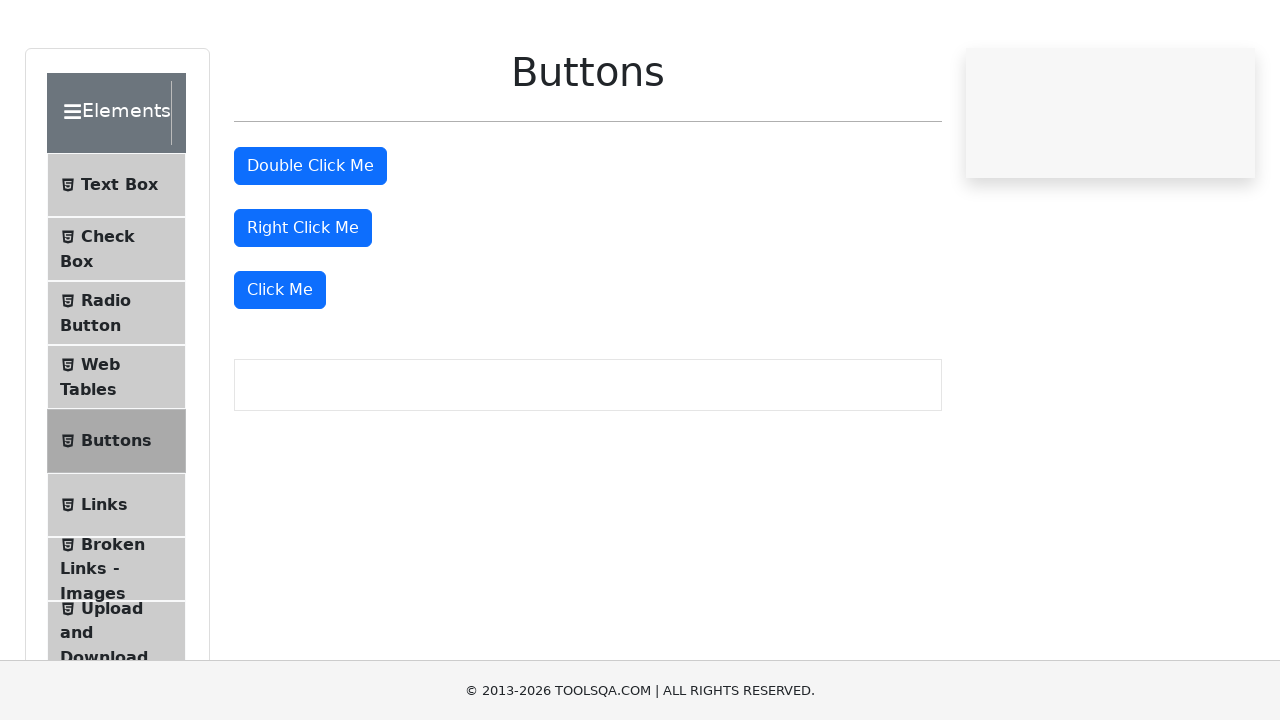

Clicked the 'Click Me' button at (280, 366) on xpath=//button[text()='Click Me']
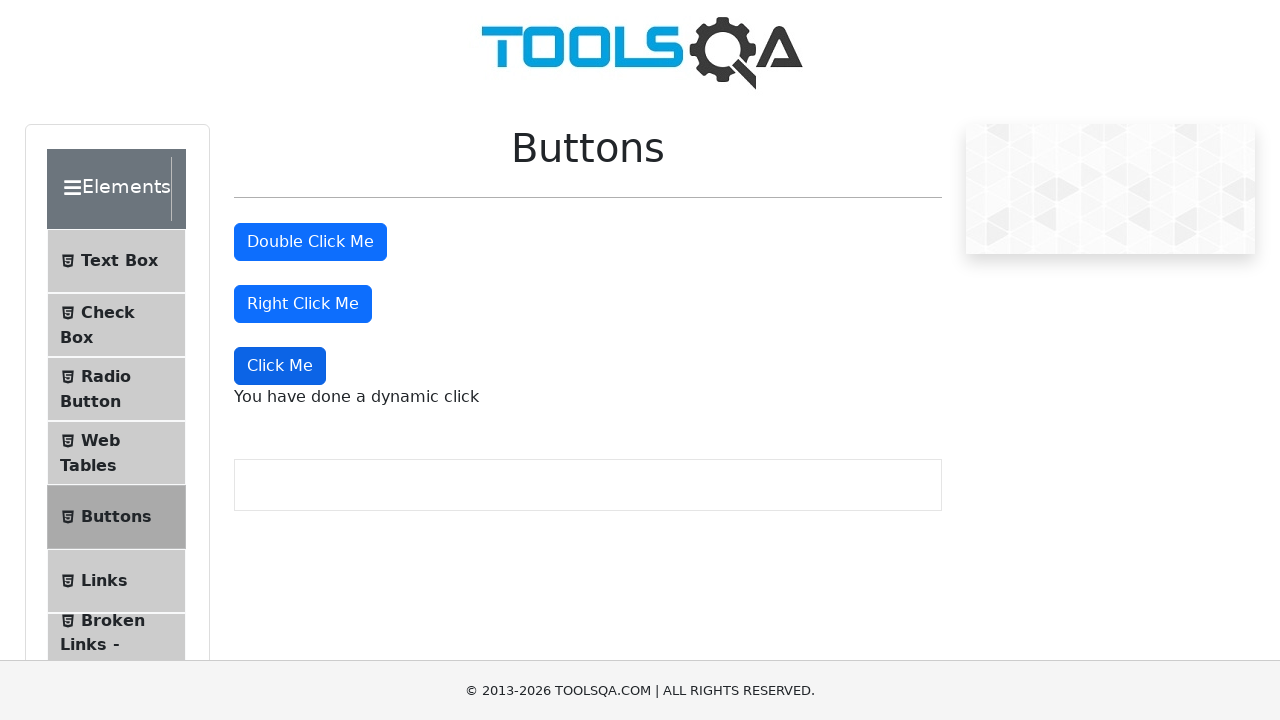

Success message appeared after clicking dynamic button
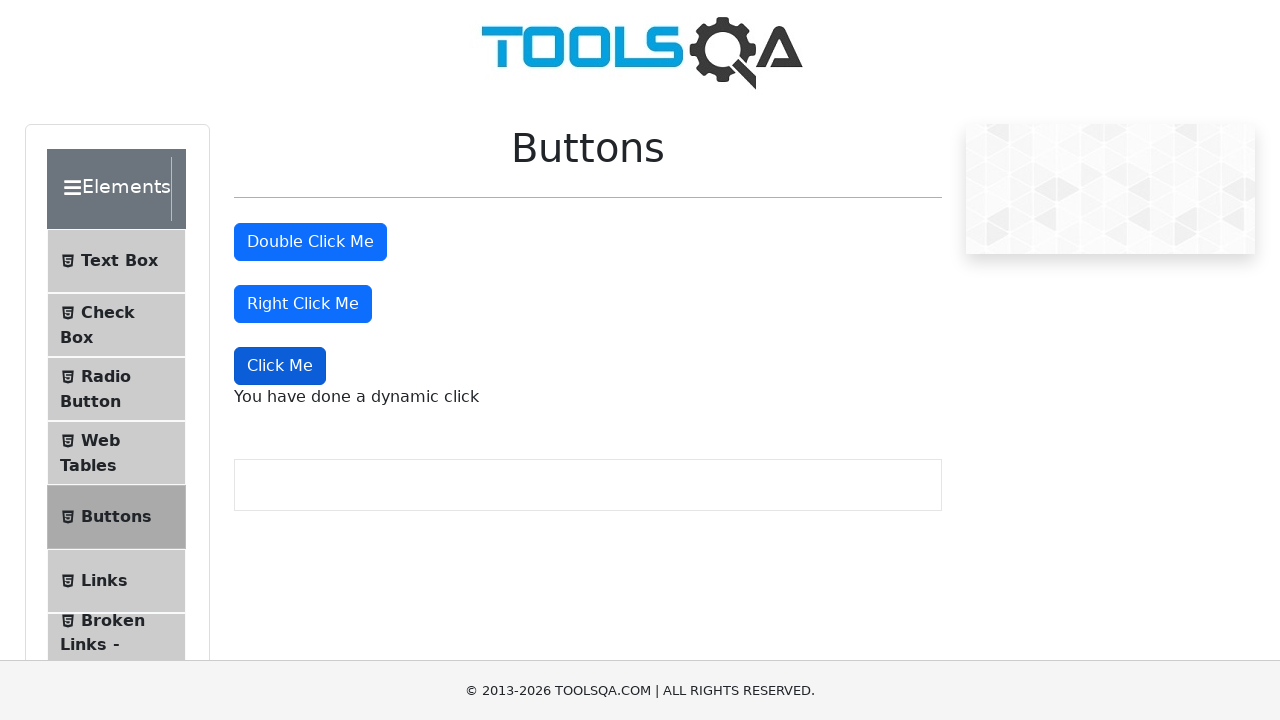

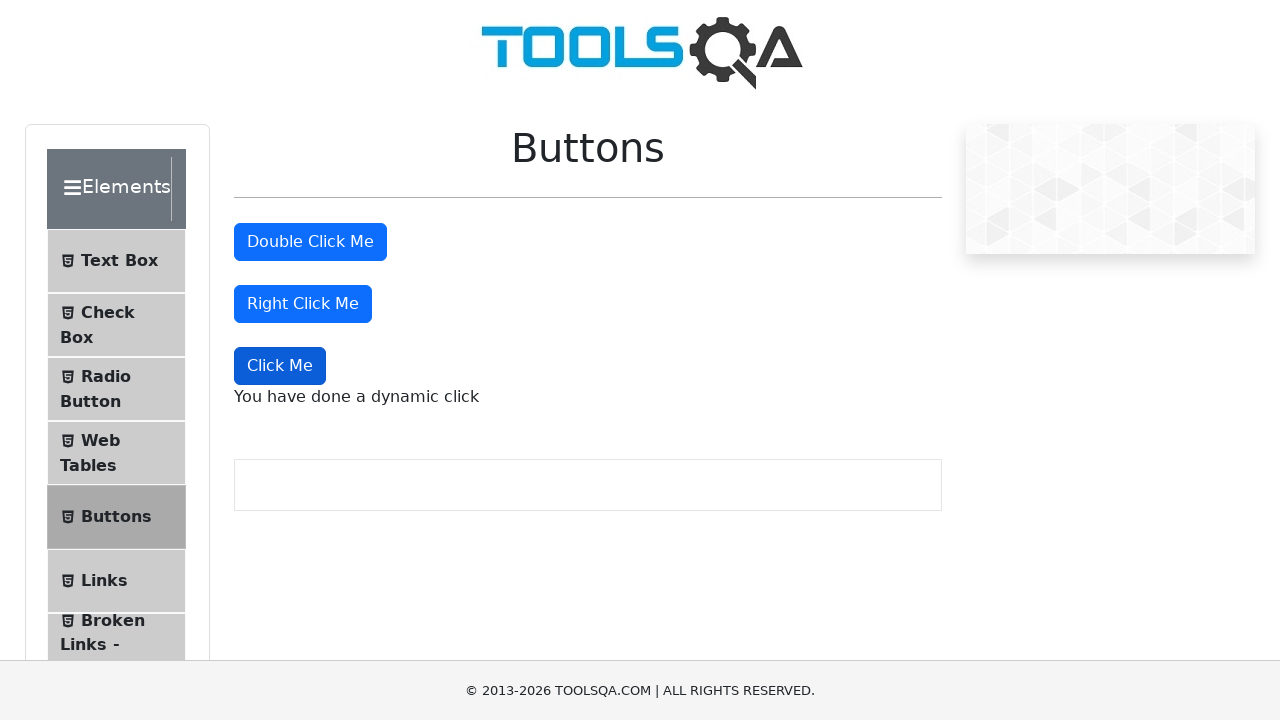